Tests filtering to display all items after applying other filters

Starting URL: https://demo.playwright.dev/todomvc

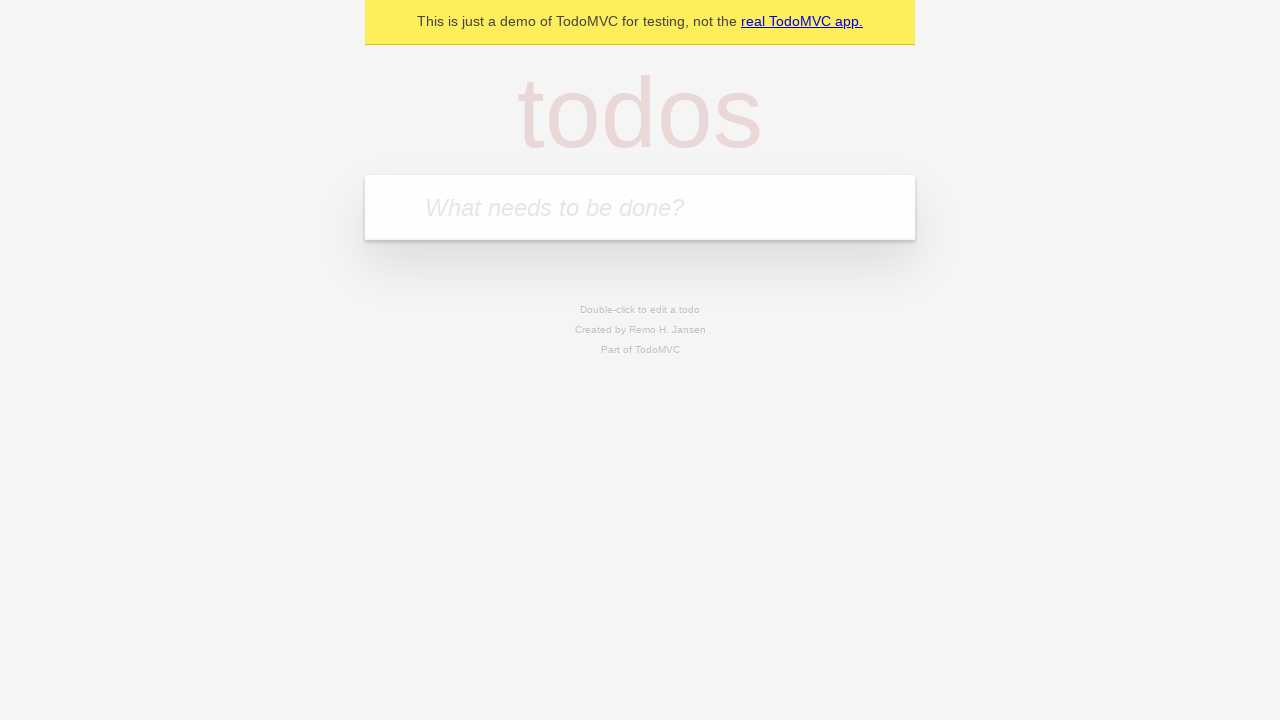

Filled new todo input with 'buy some cheese' on .new-todo
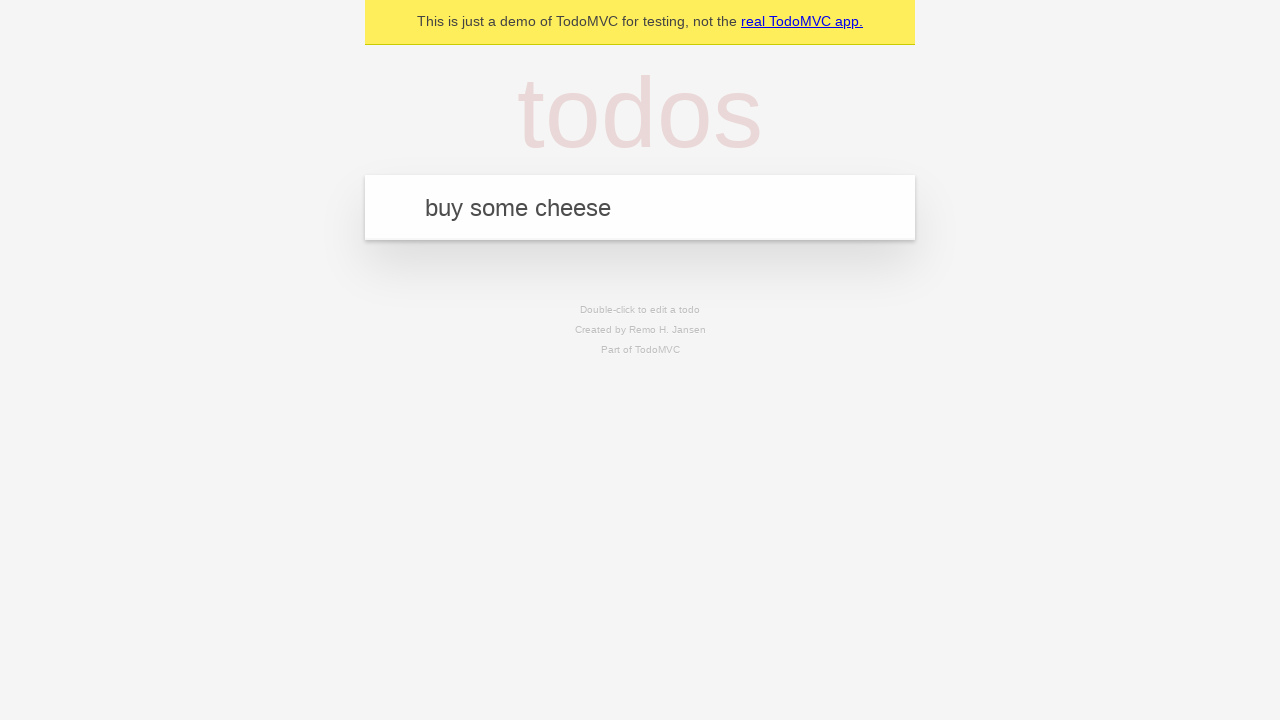

Pressed Enter to add first todo on .new-todo
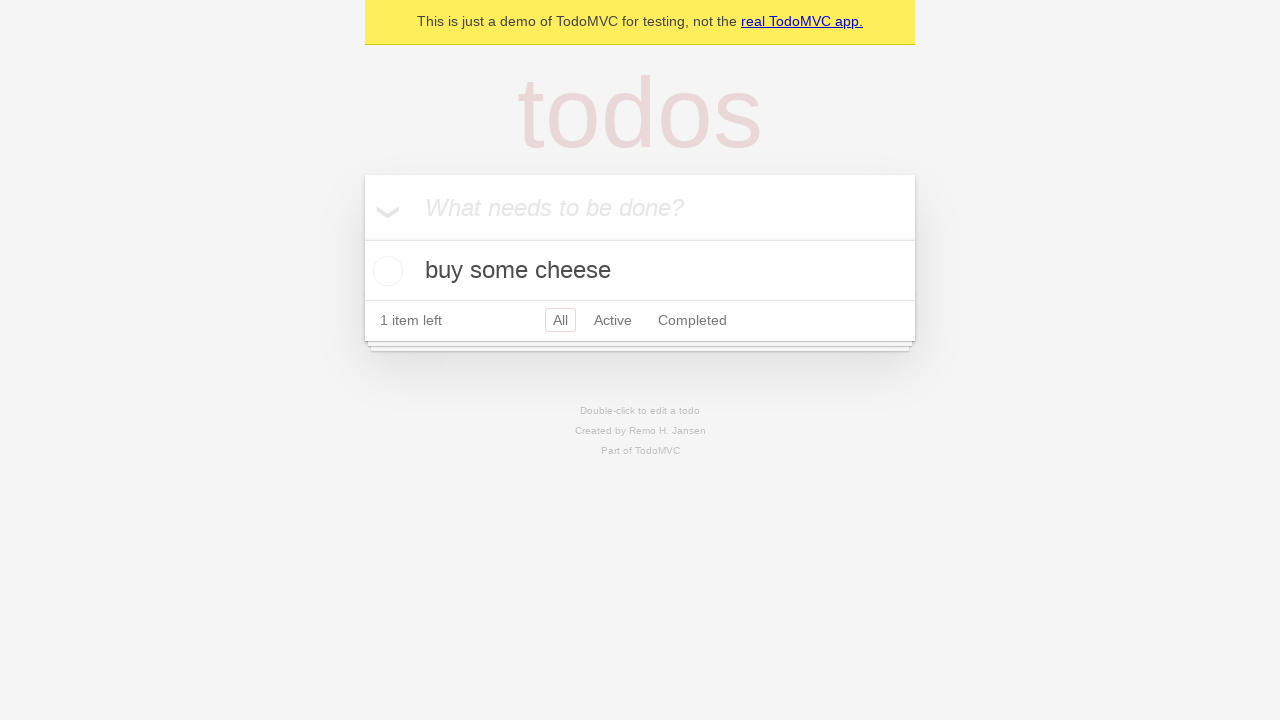

Filled new todo input with 'feed the cat' on .new-todo
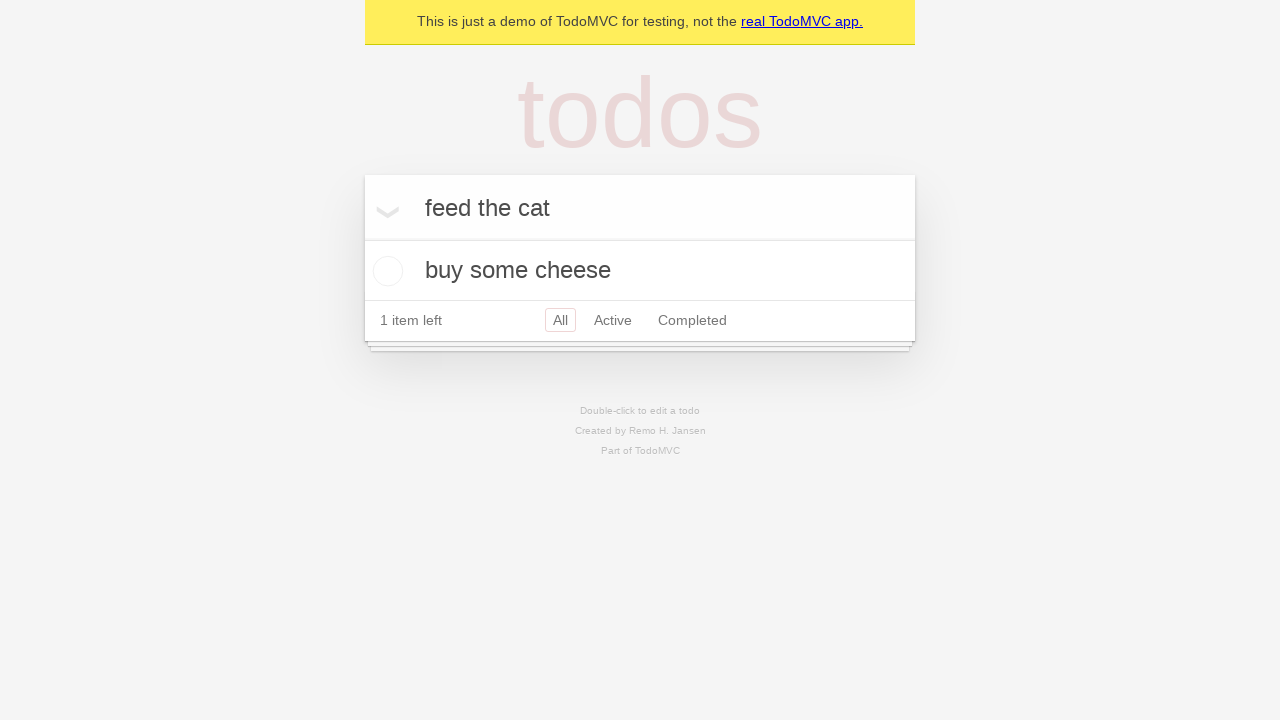

Pressed Enter to add second todo on .new-todo
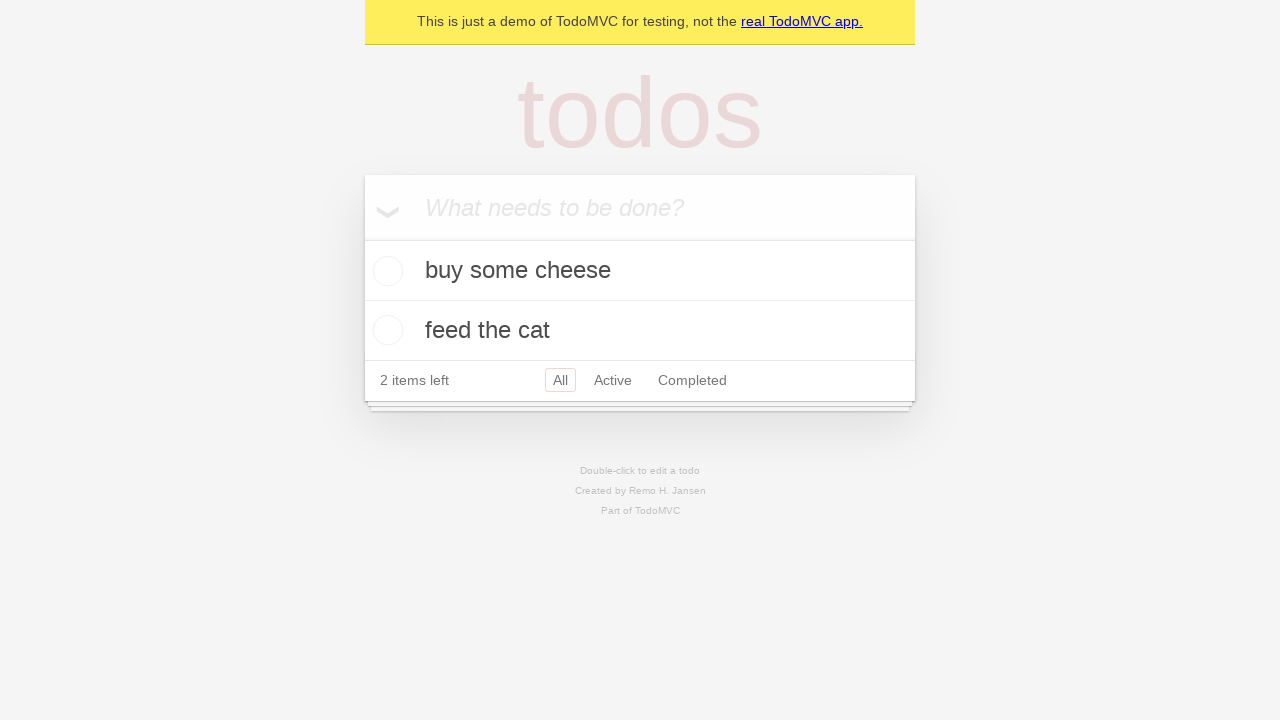

Filled new todo input with 'book a doctors appointment' on .new-todo
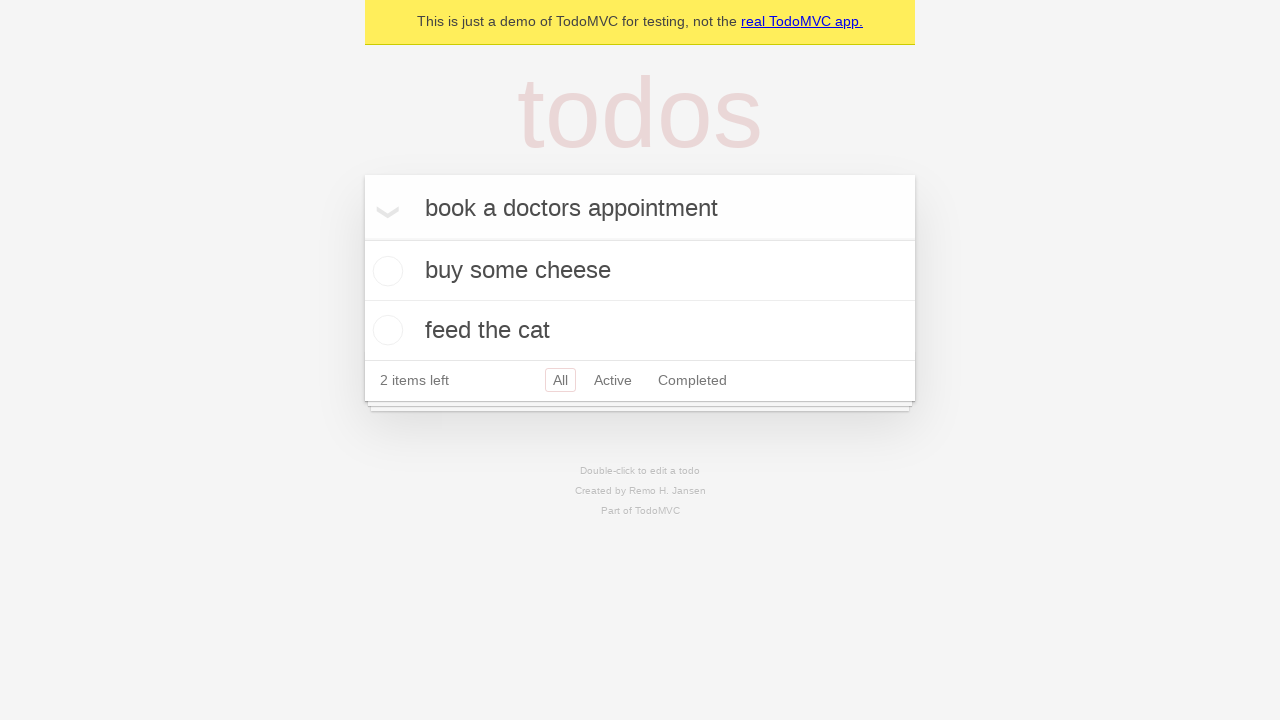

Pressed Enter to add third todo on .new-todo
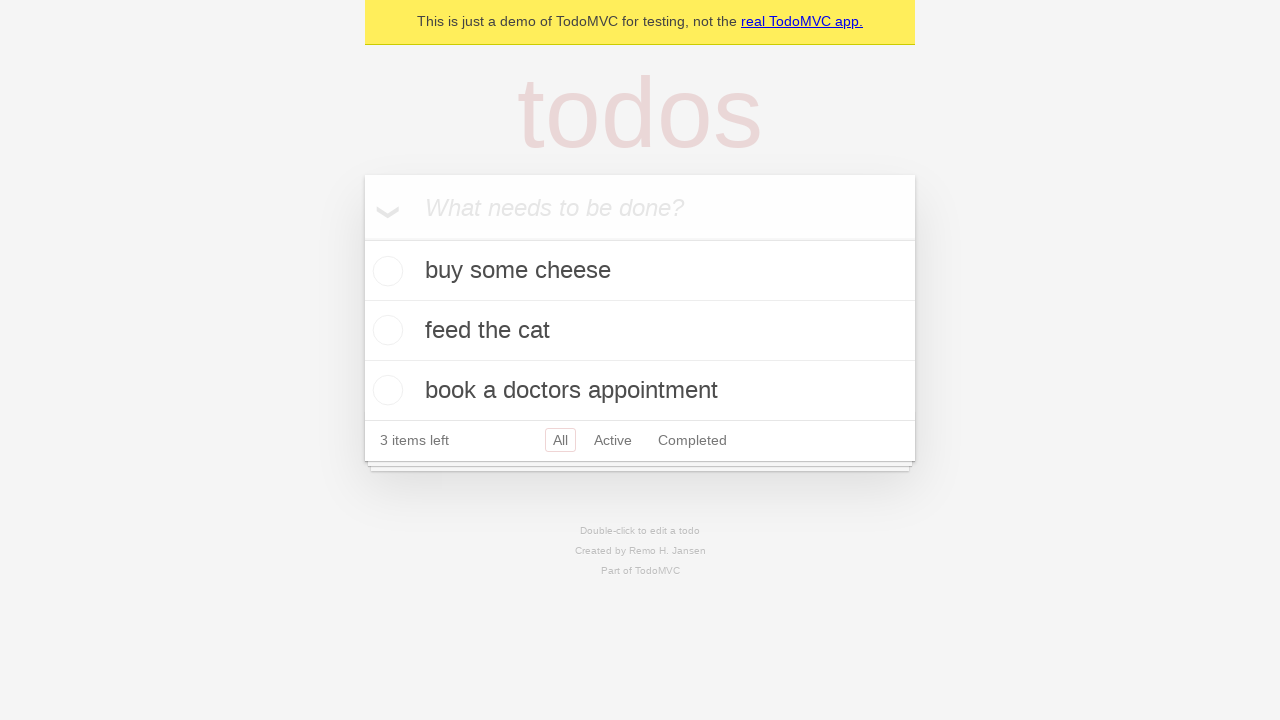

Checked the second todo to mark it as completed at (385, 330) on .todo-list li .toggle >> nth=1
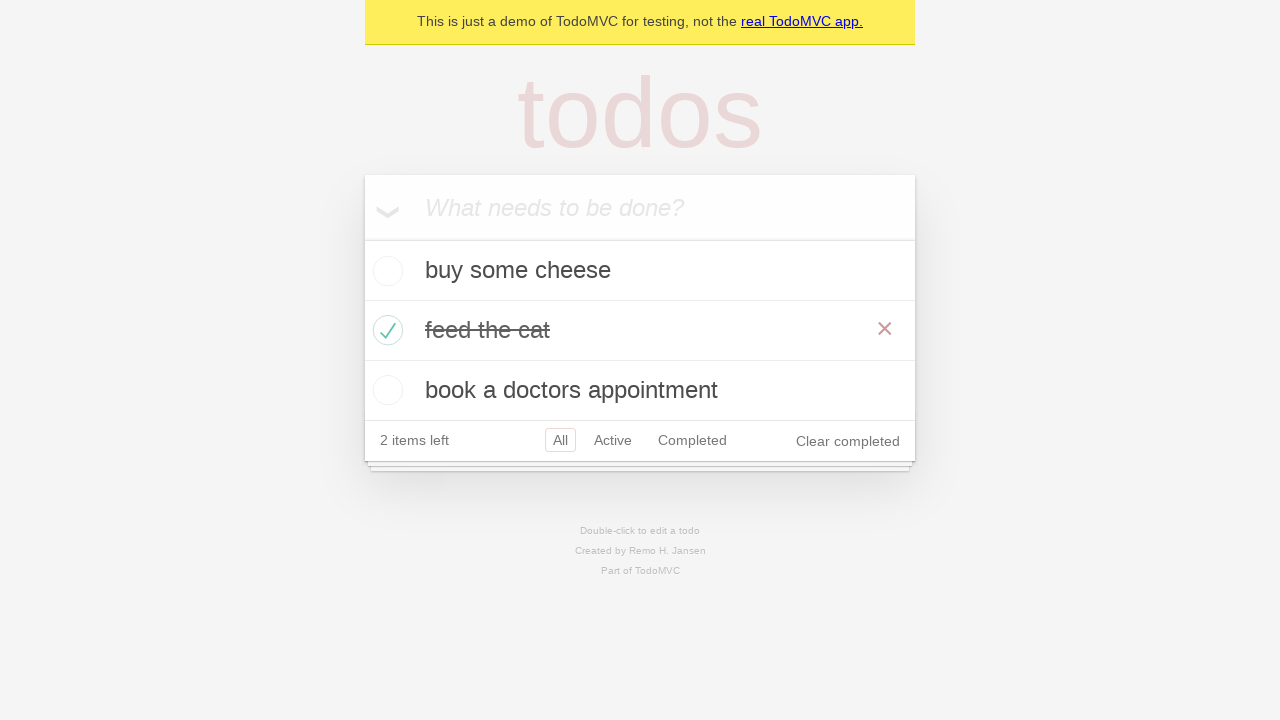

Clicked Active filter to display active todos only at (613, 440) on .filters >> text=Active
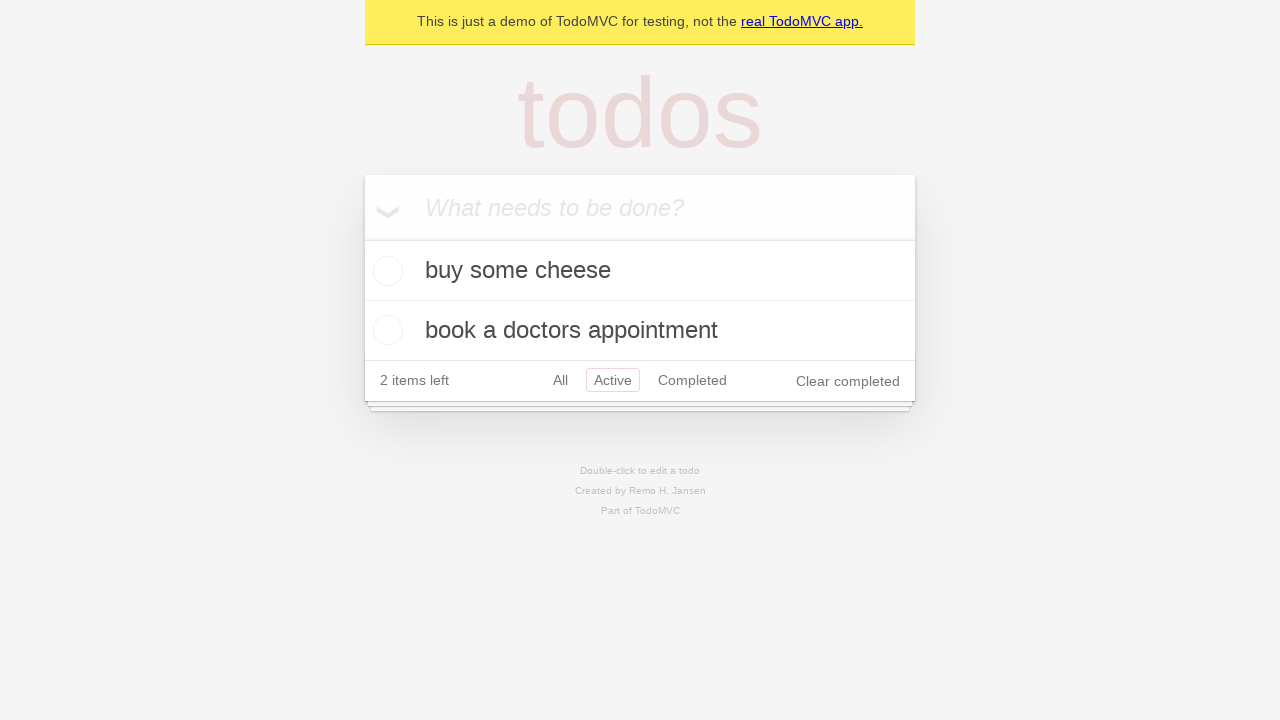

Clicked Completed filter to display completed todos only at (692, 380) on .filters >> text=Completed
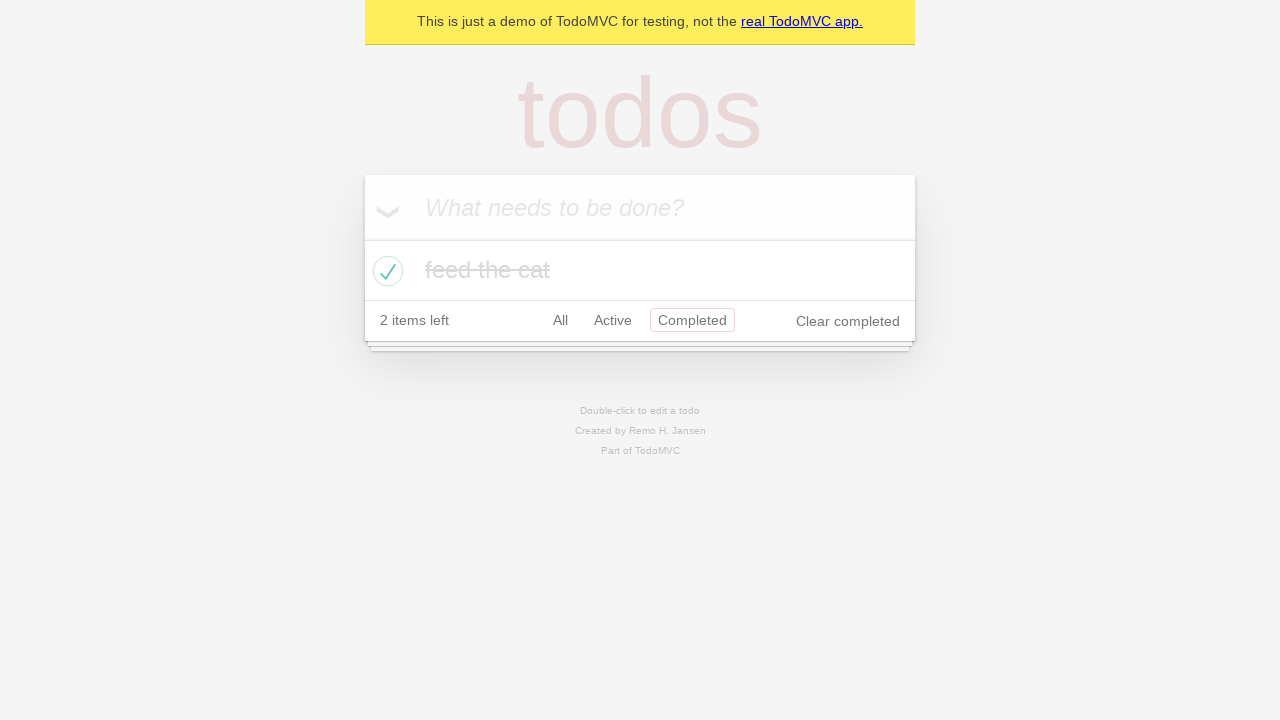

Clicked All filter to display all items at (560, 320) on .filters >> text=All
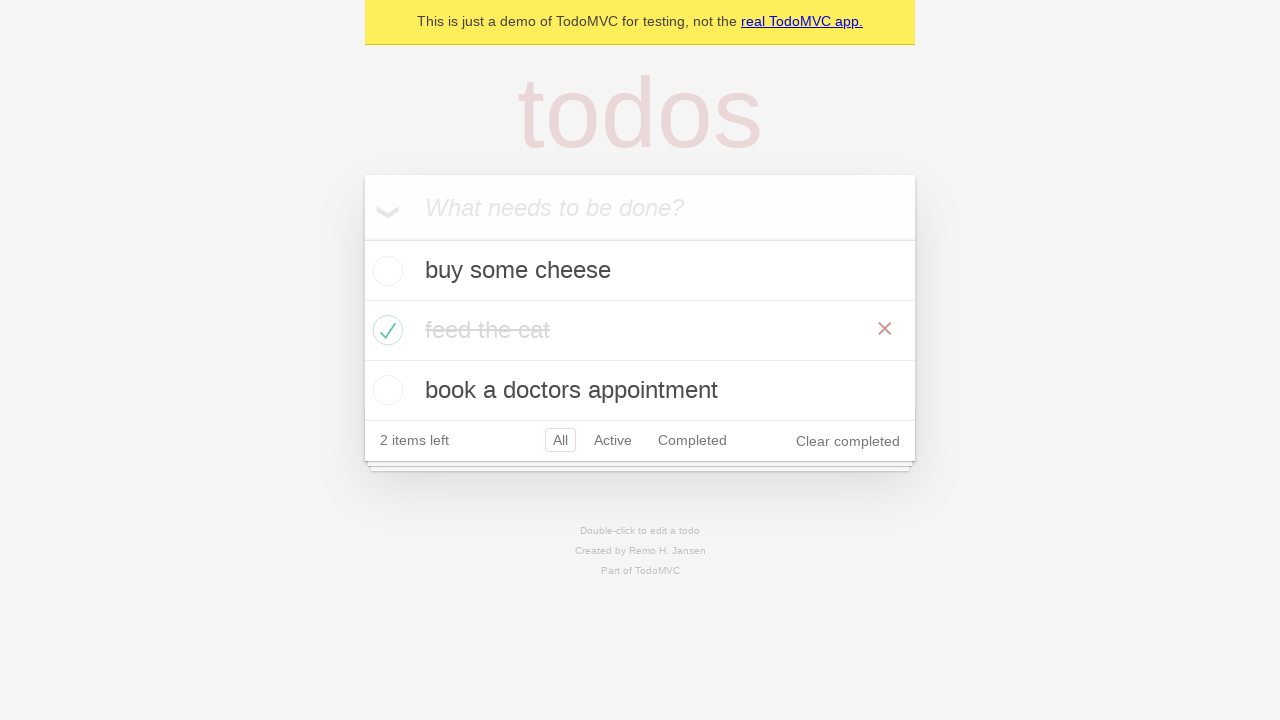

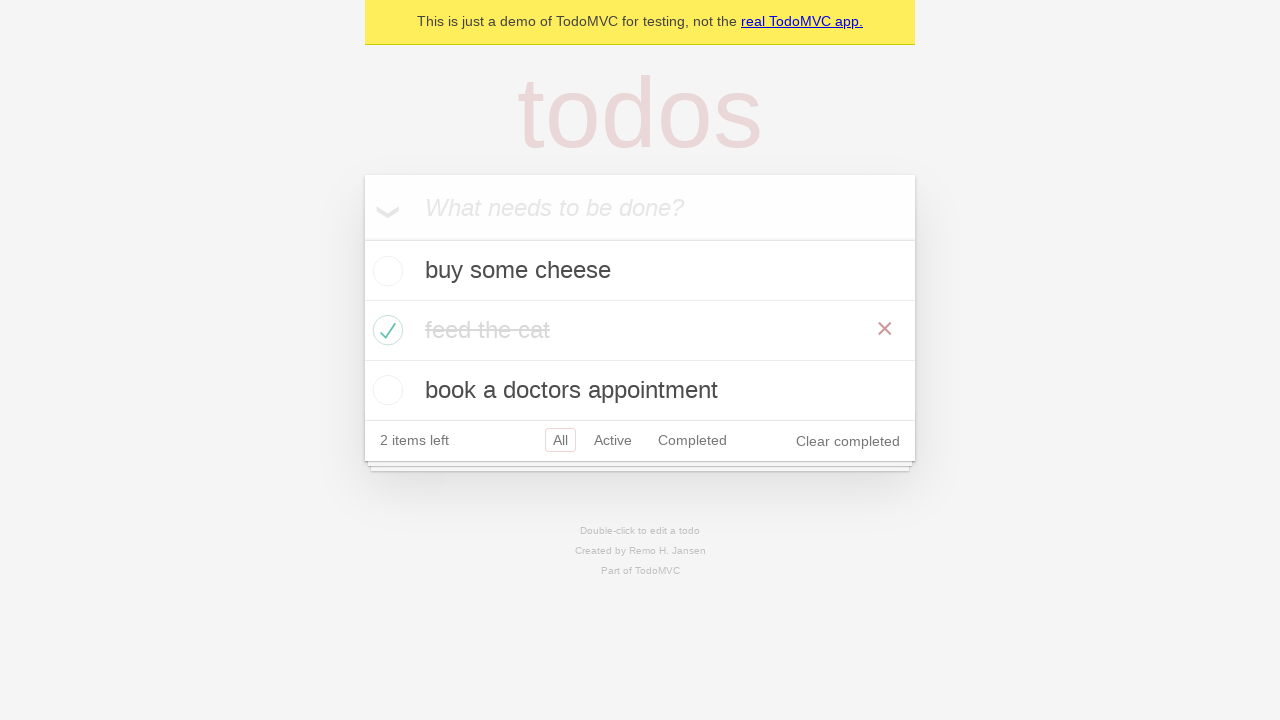